Tests jQuery UI selectable functionality by switching to an iframe, clicking on an item in the selectable list, then switching back to main content and clicking a download link

Starting URL: https://jqueryui.com/selectable/

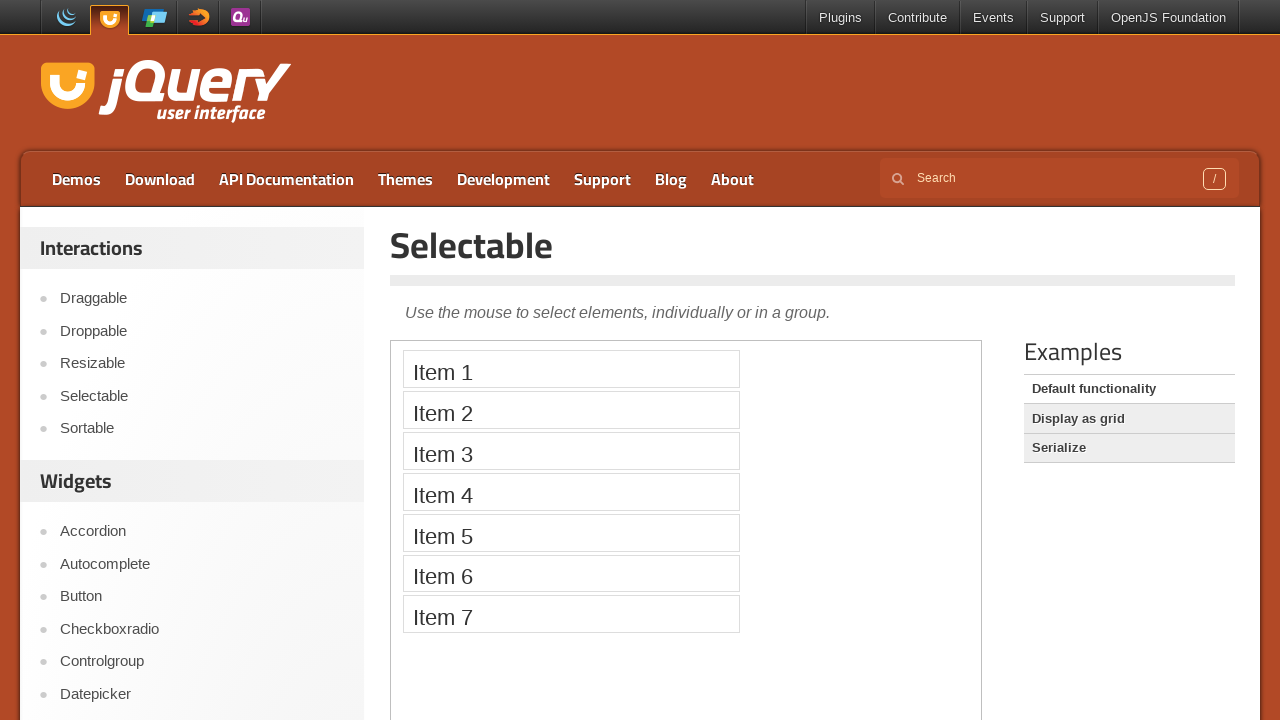

Located the demo iframe containing selectable functionality
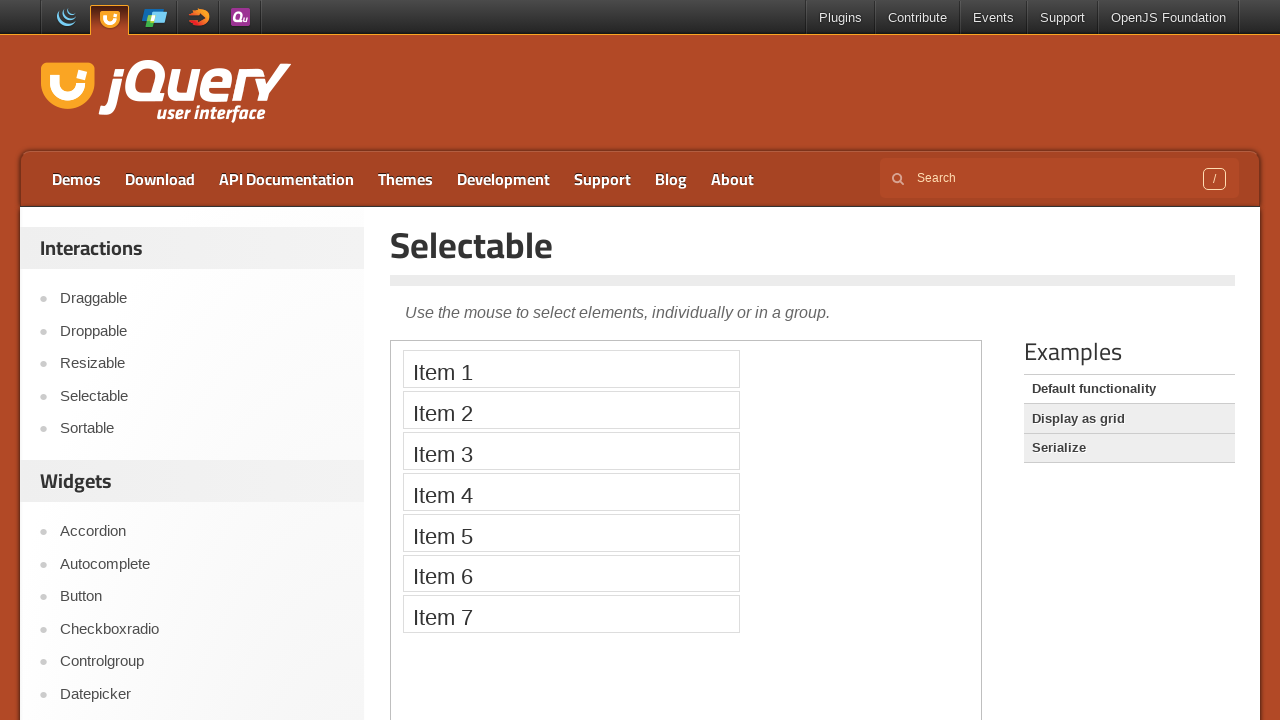

Clicked on Item 1 in the selectable list within the iframe at (571, 369) on .demo-frame >> internal:control=enter-frame >> xpath=//li[text()='Item 1']
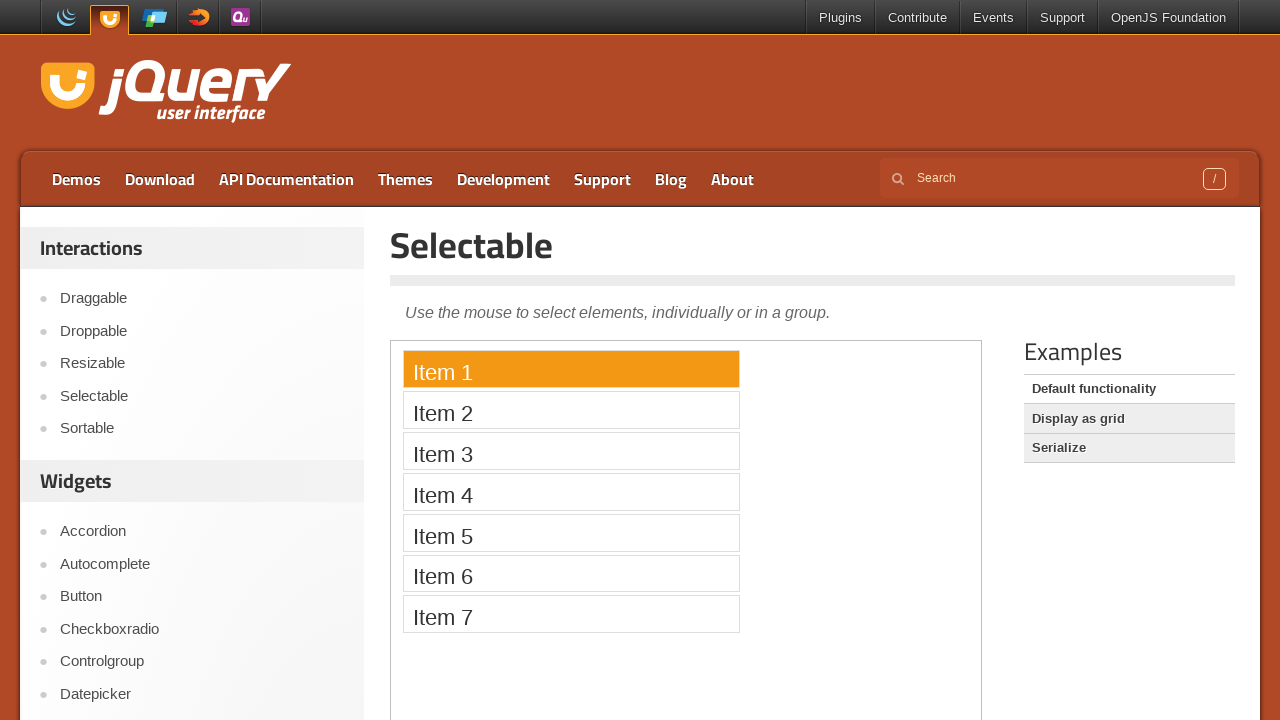

Clicked the Download link in the main page content at (160, 179) on text=Download
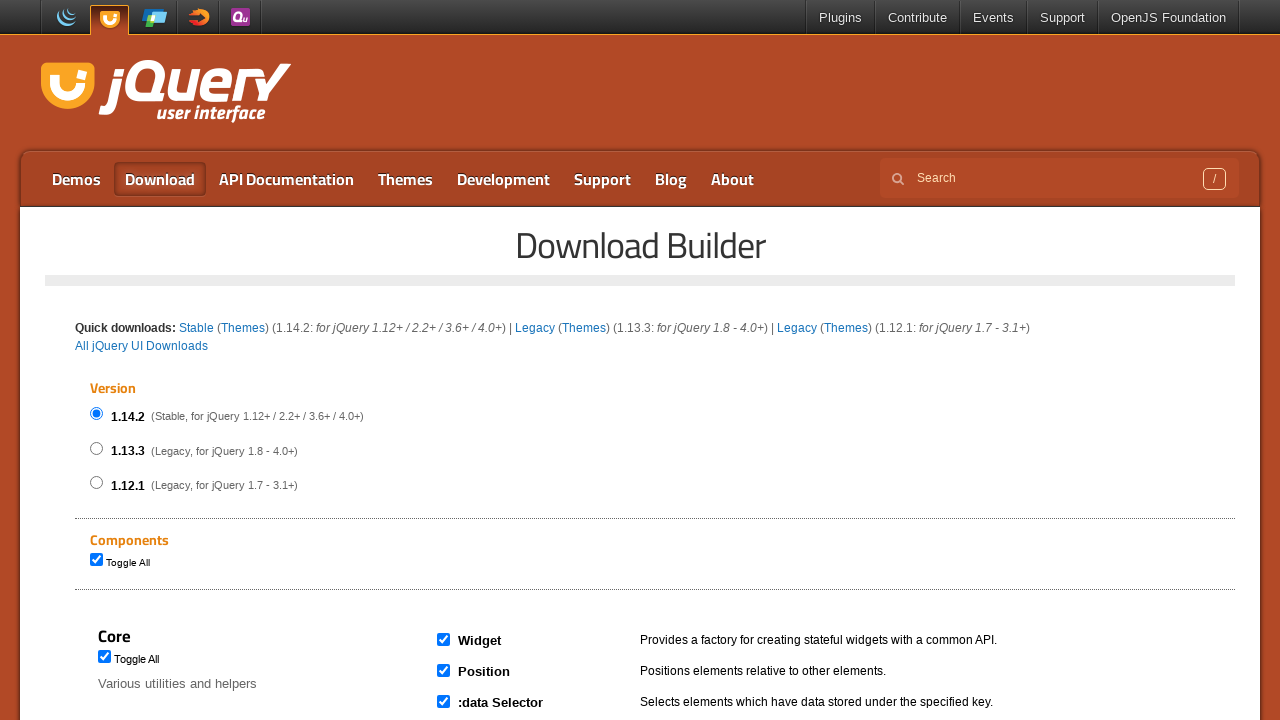

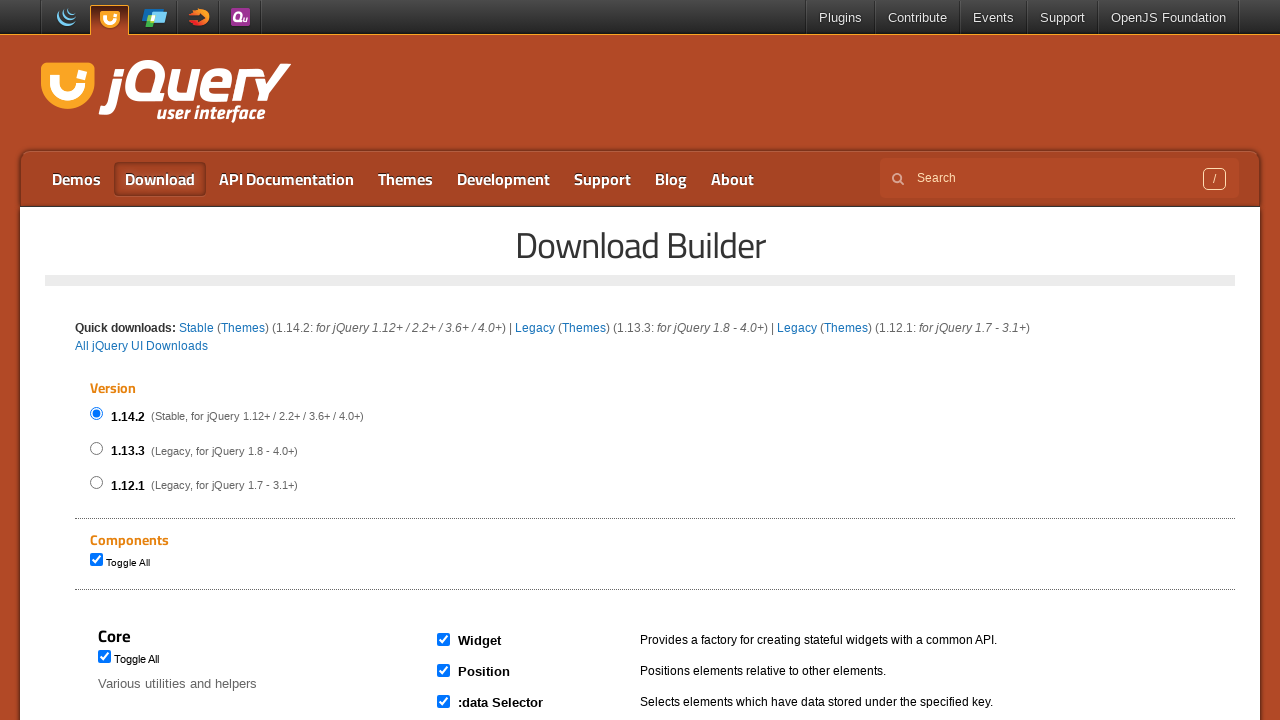